Navigates to the Yamaha R15S motorcycle product page and verifies it loads successfully

Starting URL: https://www.yamaha-motor-india.com/yamaha-r15s.html

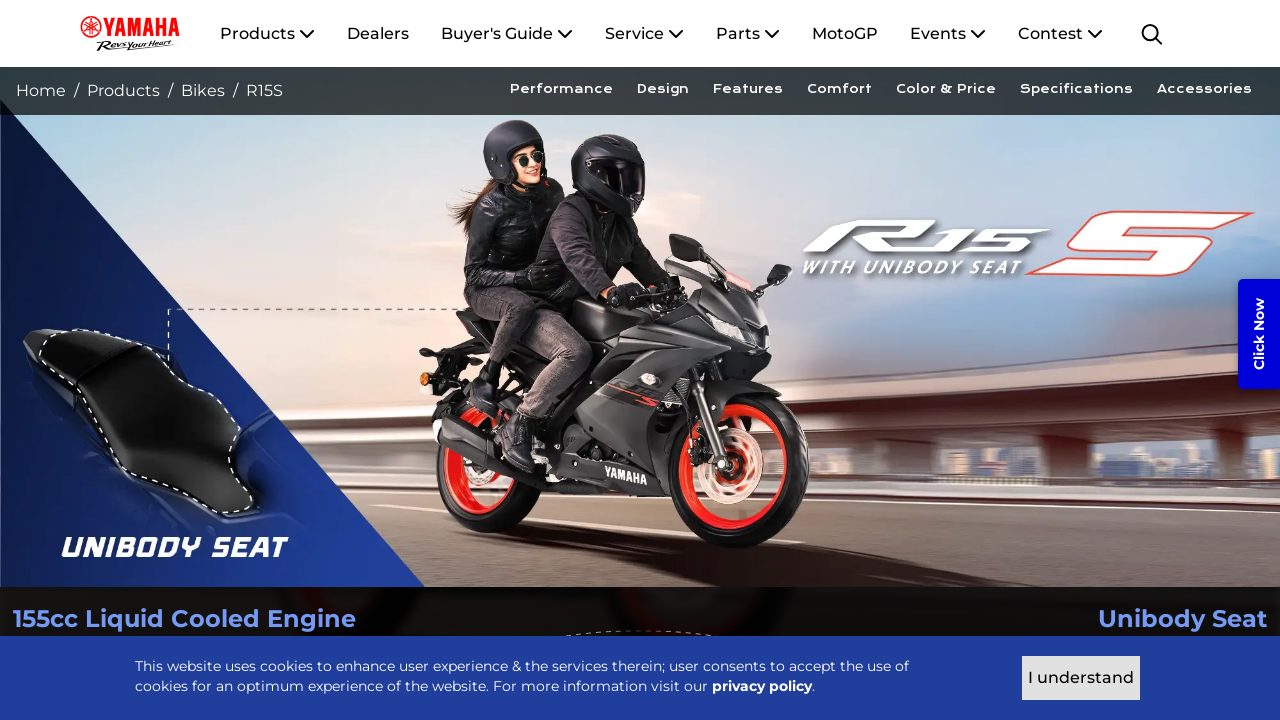

Navigated to Yamaha R15S motorcycle product page
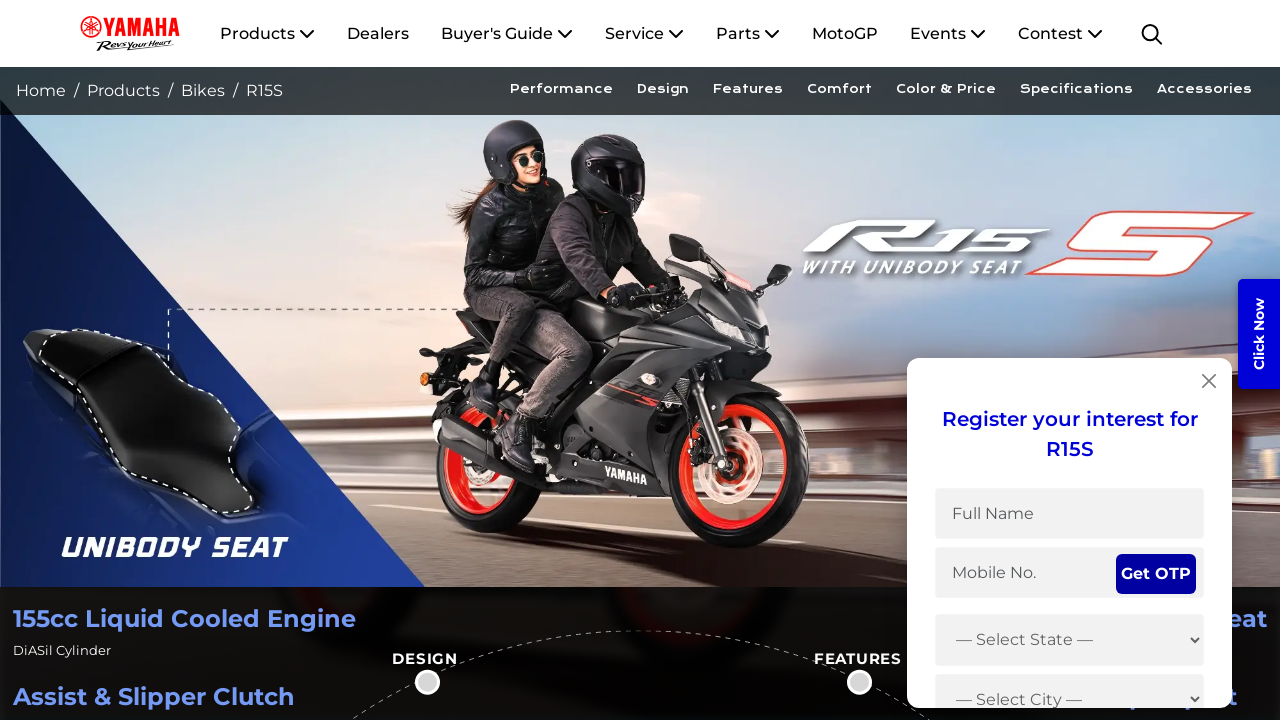

Page DOM content loaded
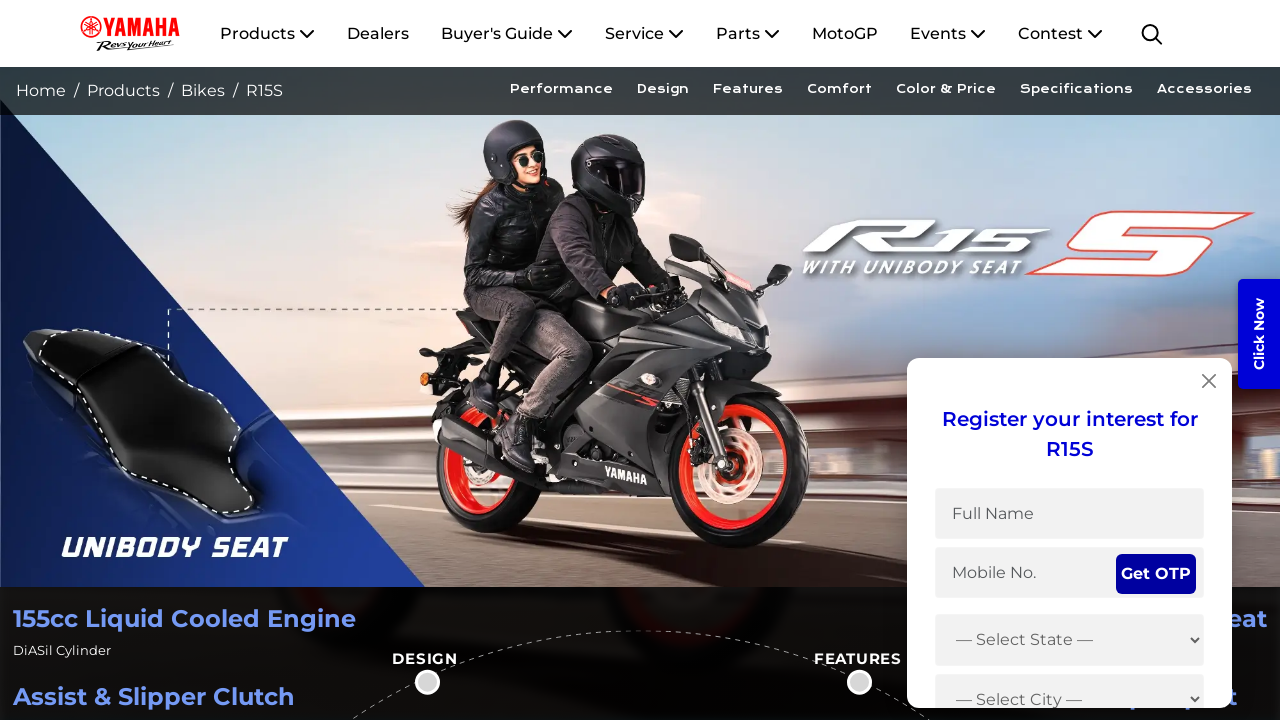

Body element is present - page loaded successfully
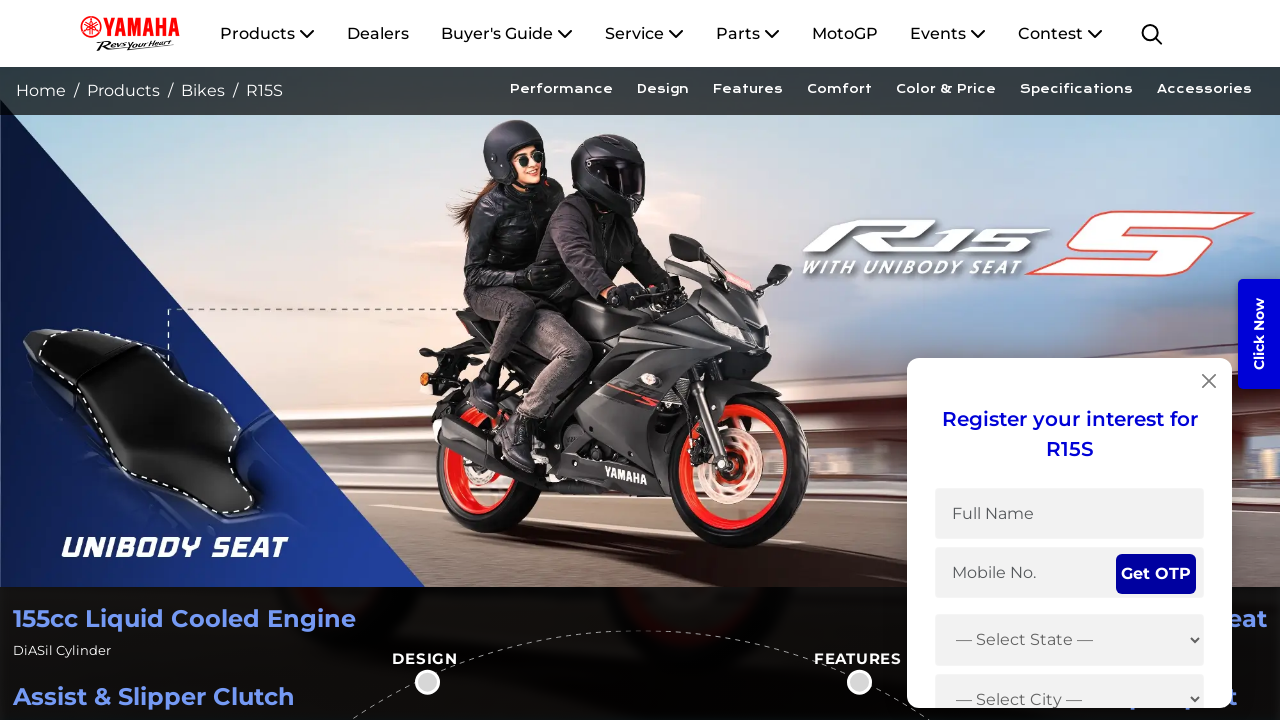

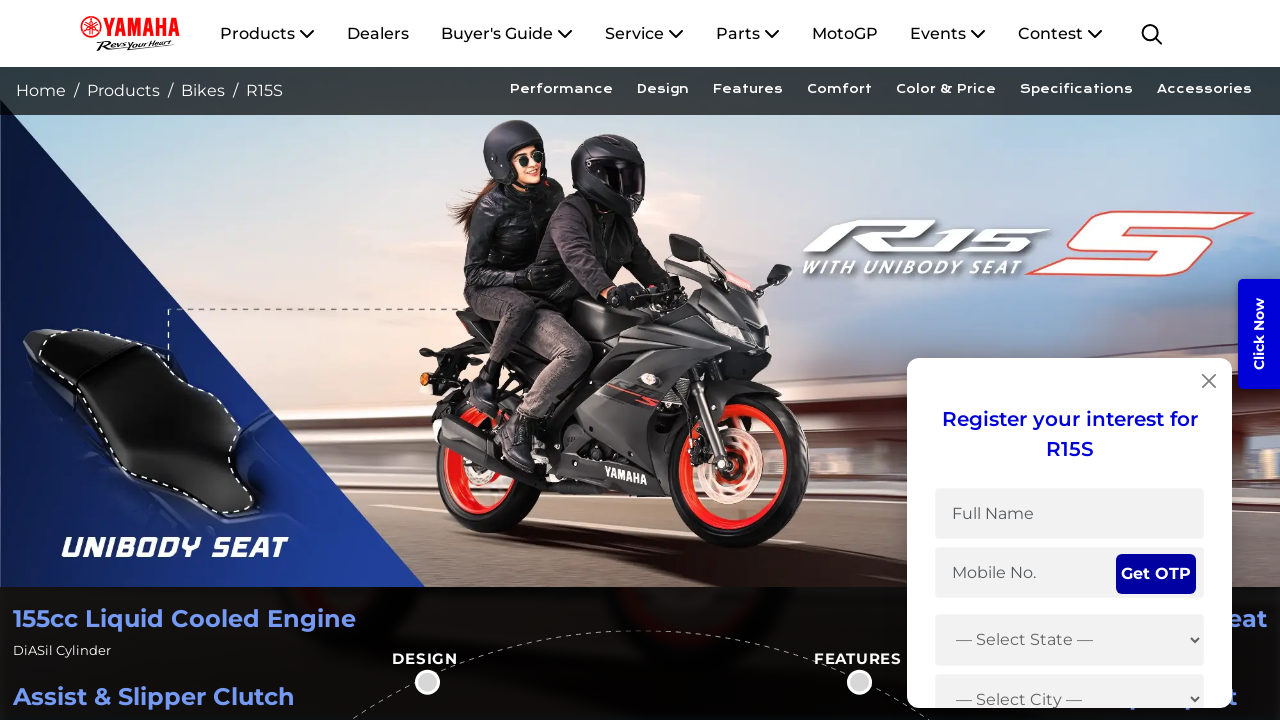